Navigates to the Heroku test app and sets the viewport to fullscreen

Starting URL: http://the-internet.herokuapp.com/

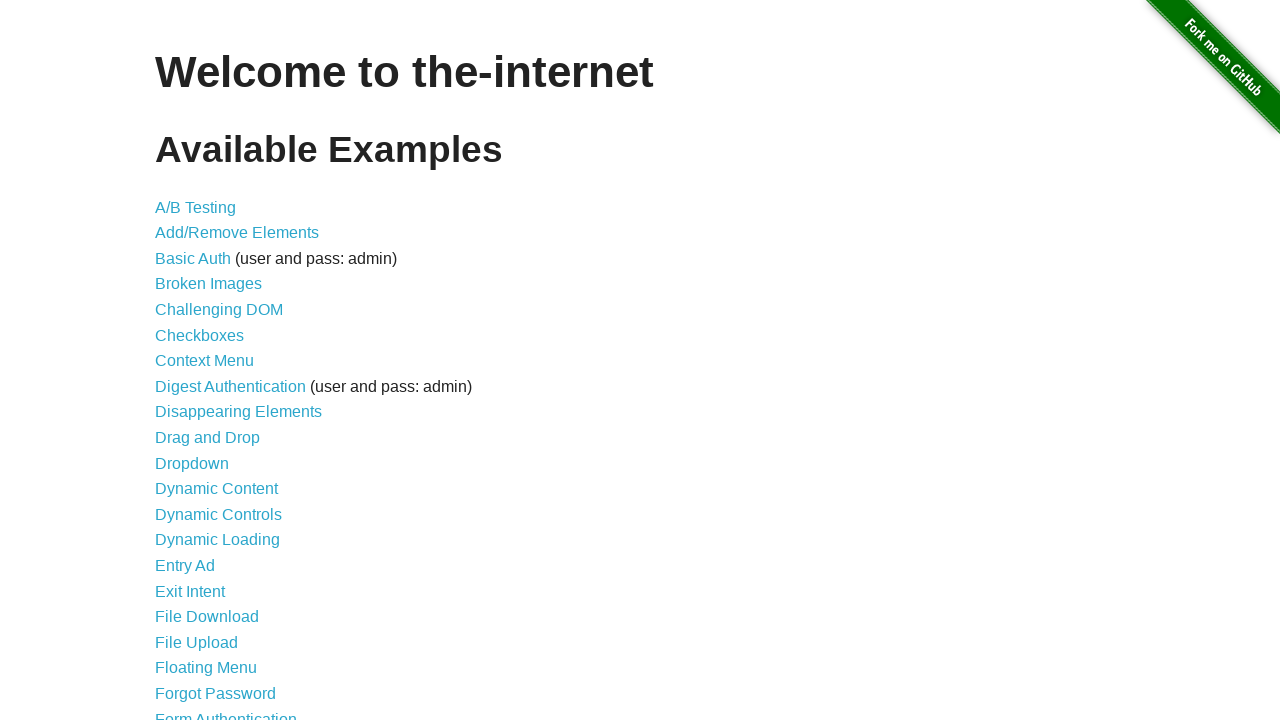

Navigated to Heroku test app at http://the-internet.herokuapp.com/
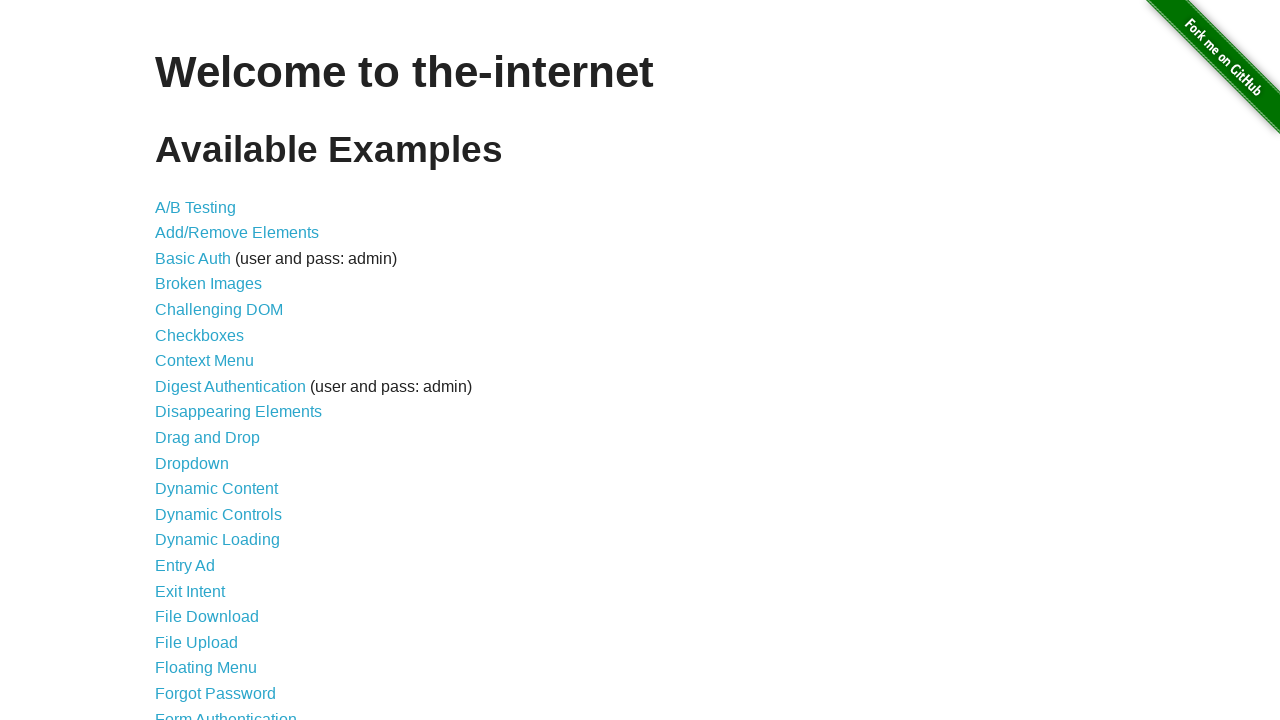

Set viewport to fullscreen dimensions (1920x1080)
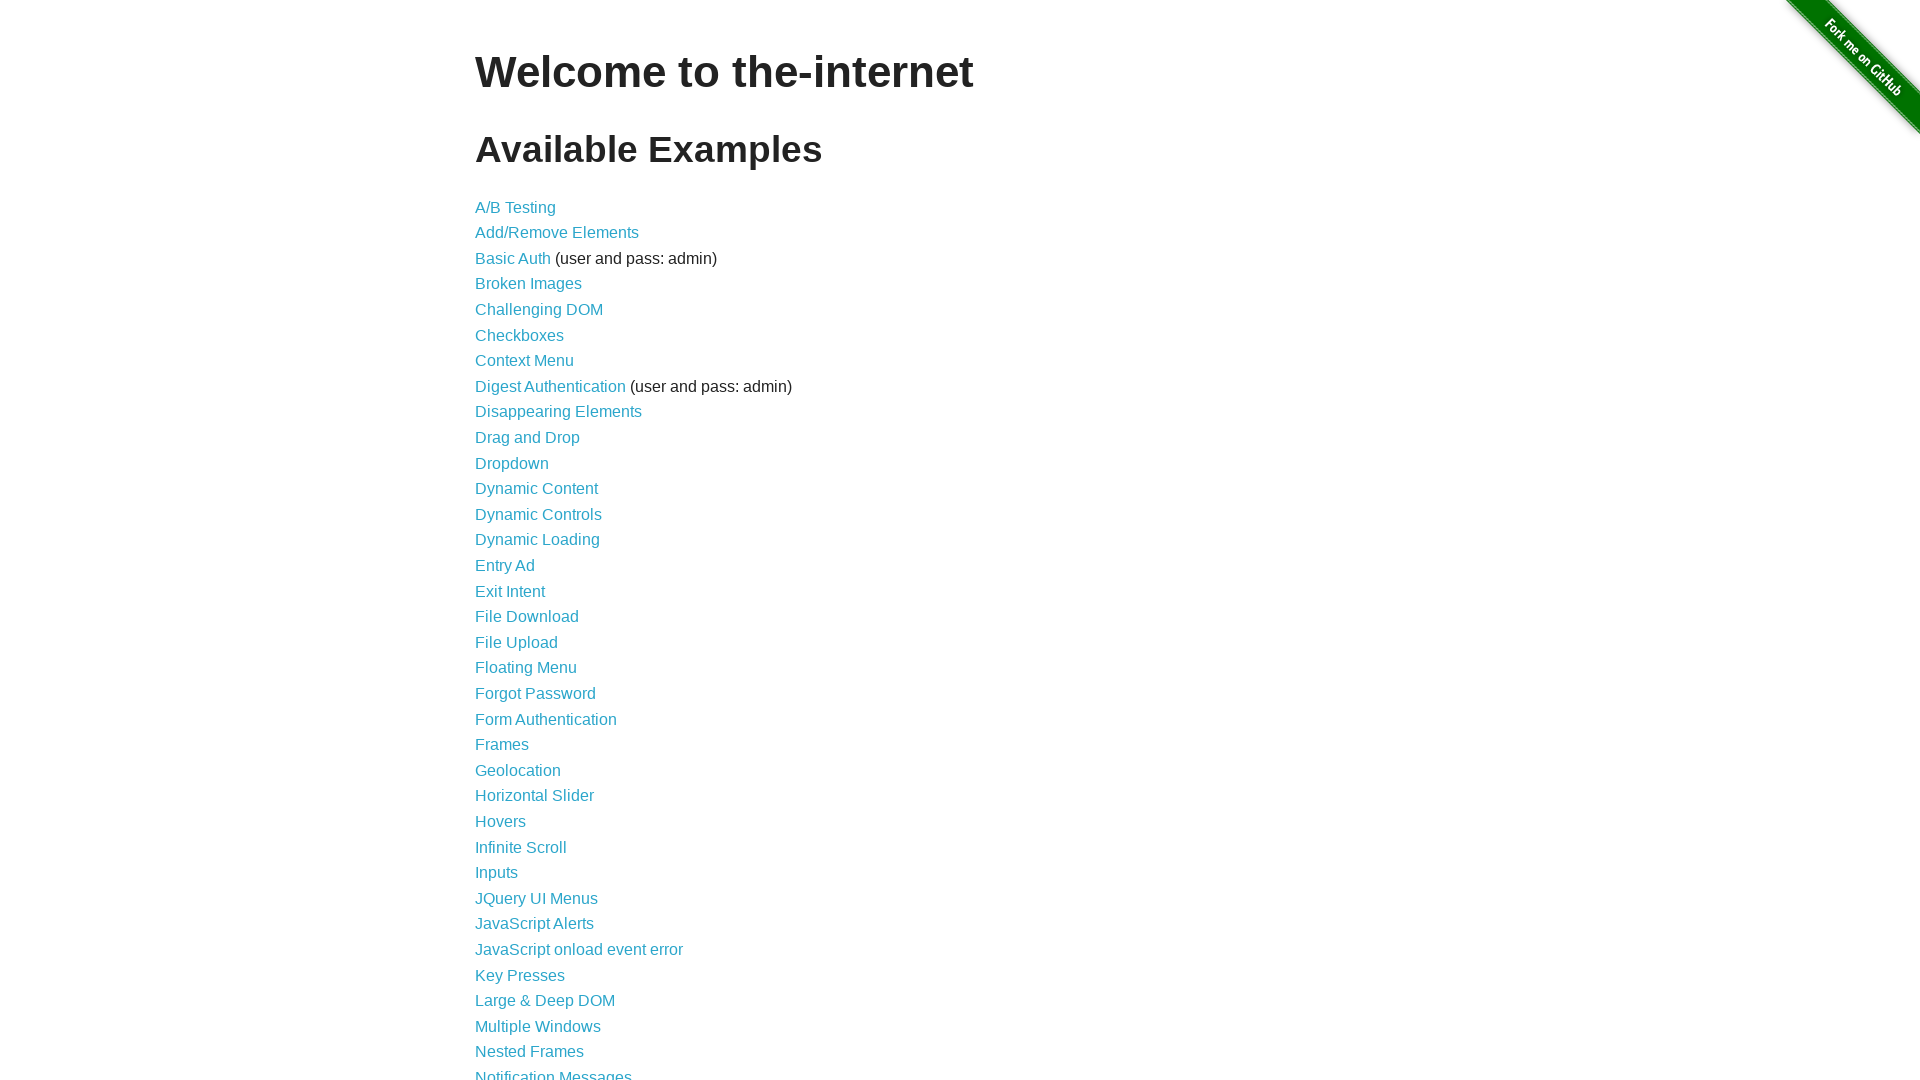

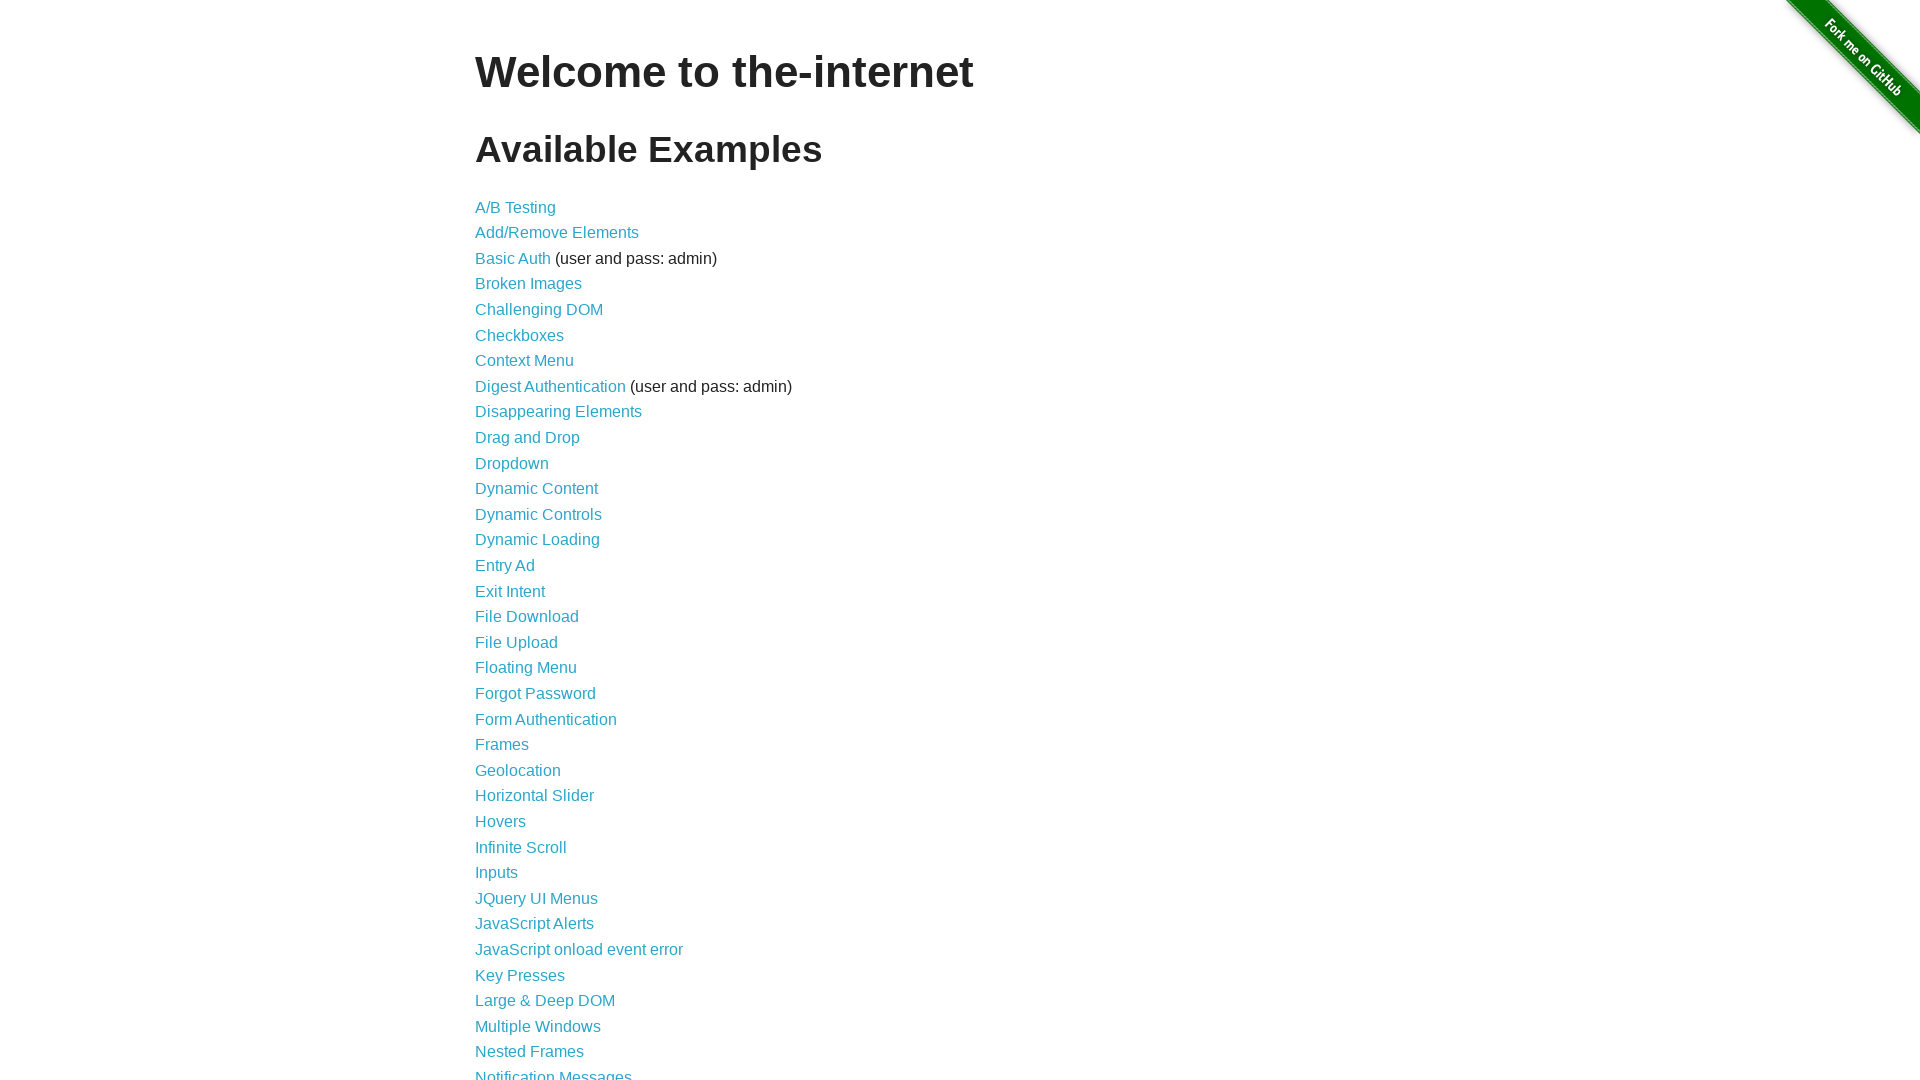